Tests a dynamic loading page by clicking a start button and waiting for the content to finish loading

Starting URL: http://the-internet.herokuapp.com/dynamic_loading/2

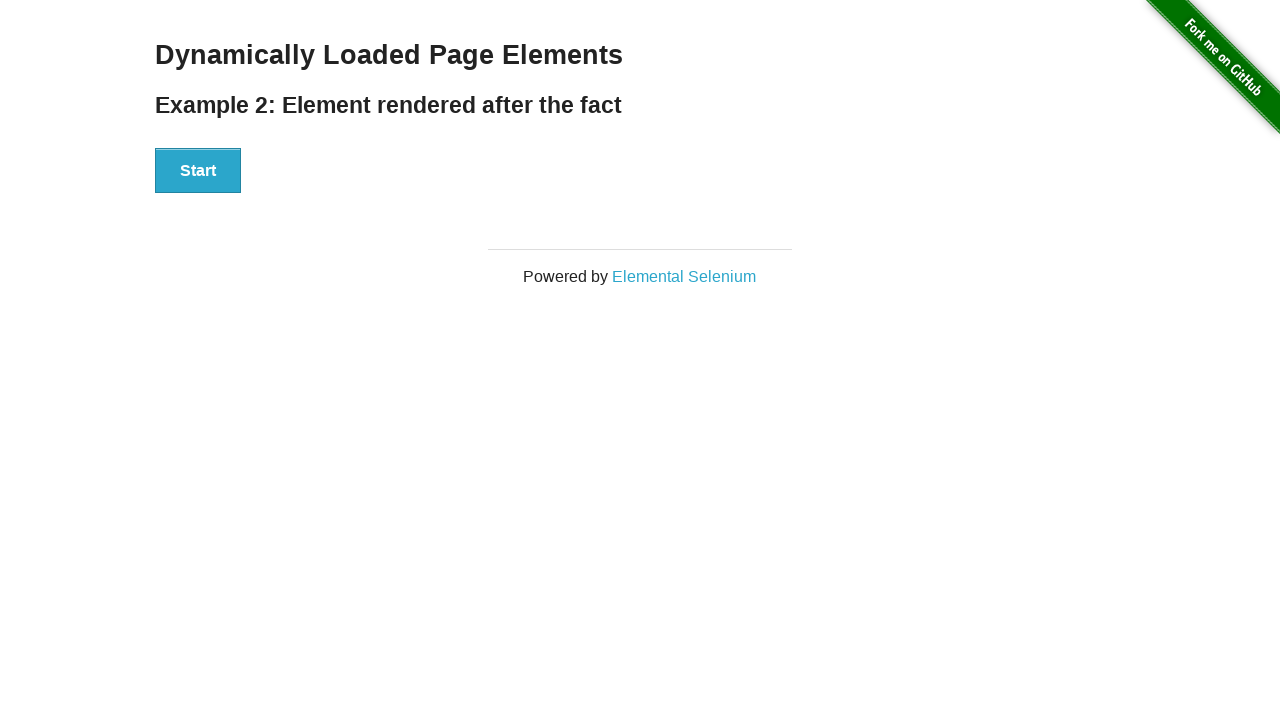

Navigated to dynamic loading test page
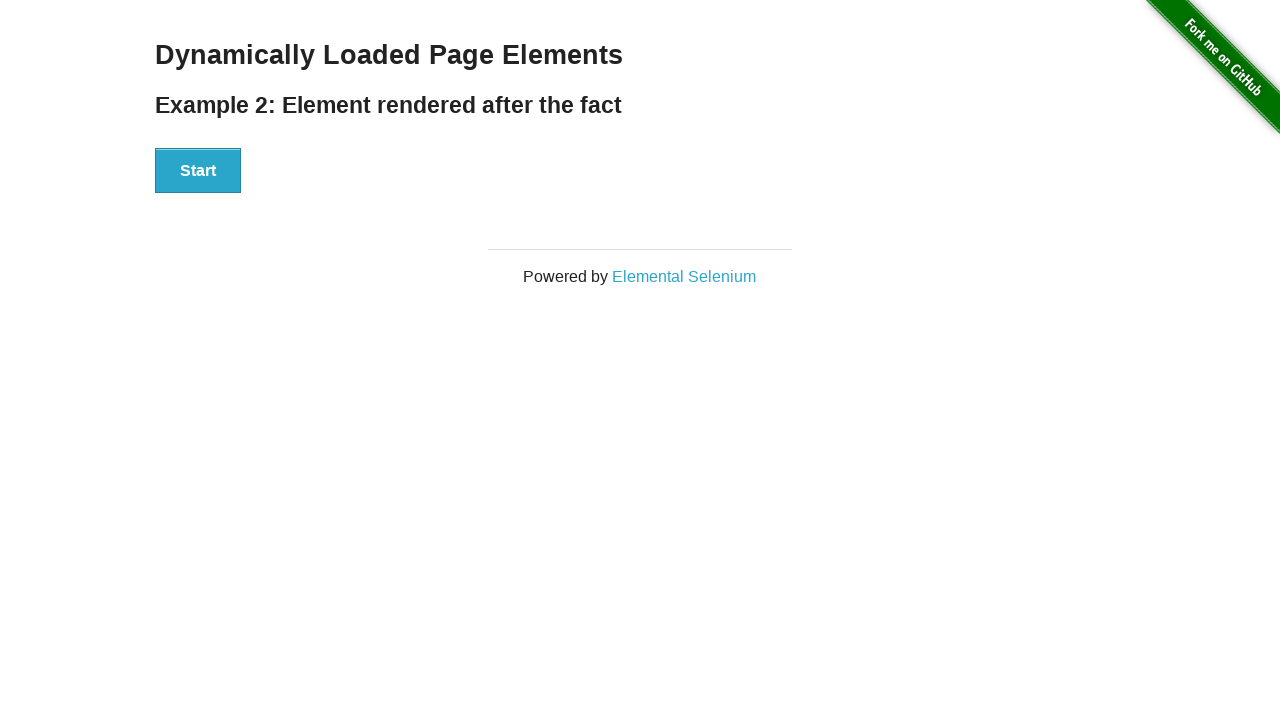

Clicked start button to trigger dynamic loading at (198, 171) on #start button
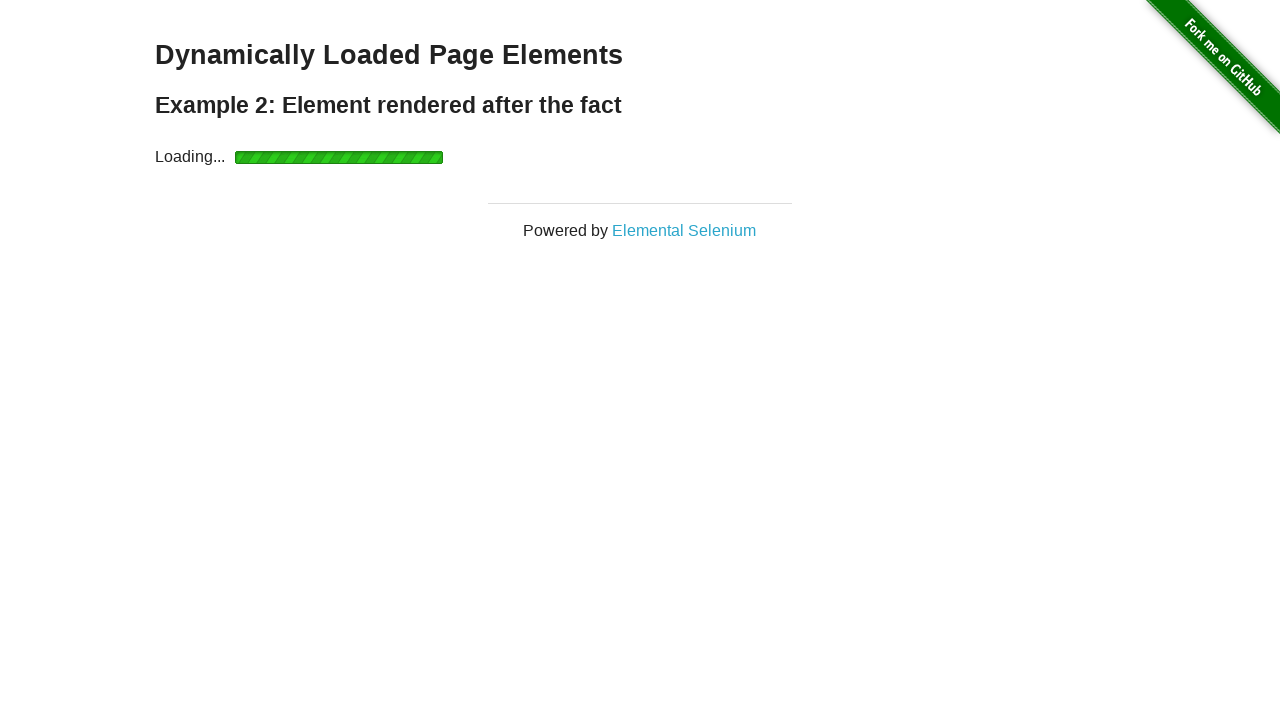

Dynamic content finished loading - finish element appeared
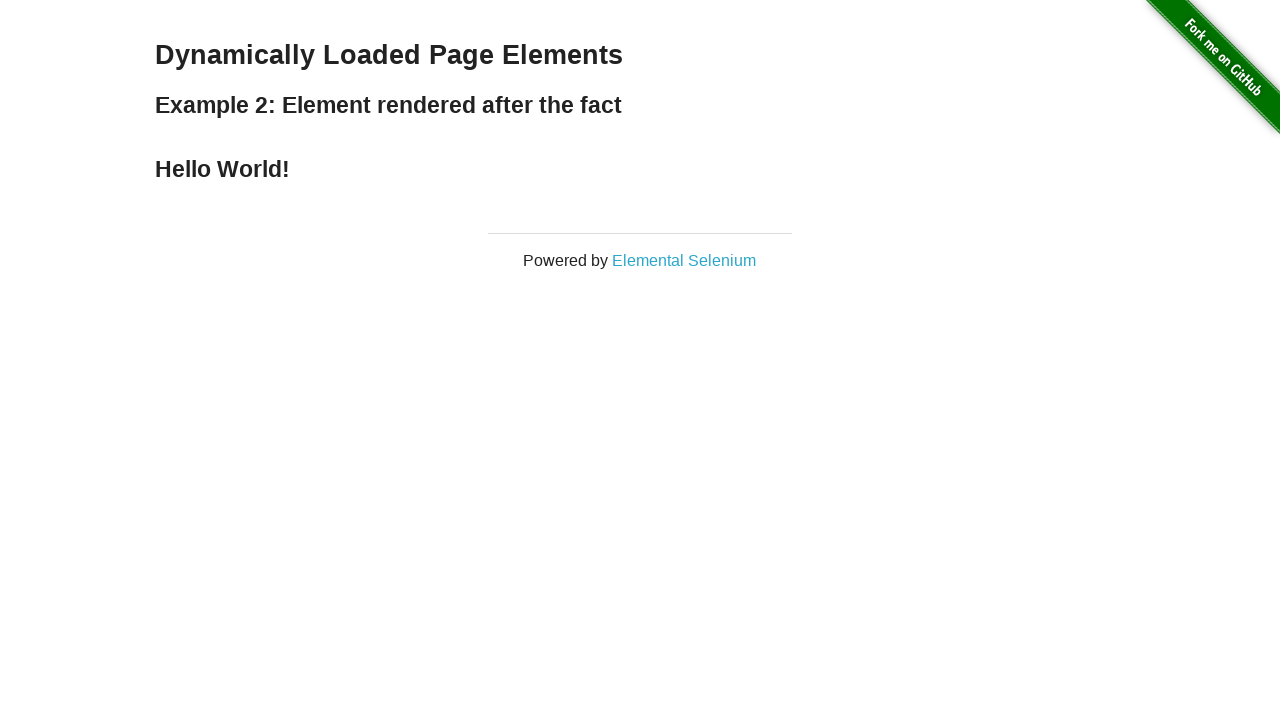

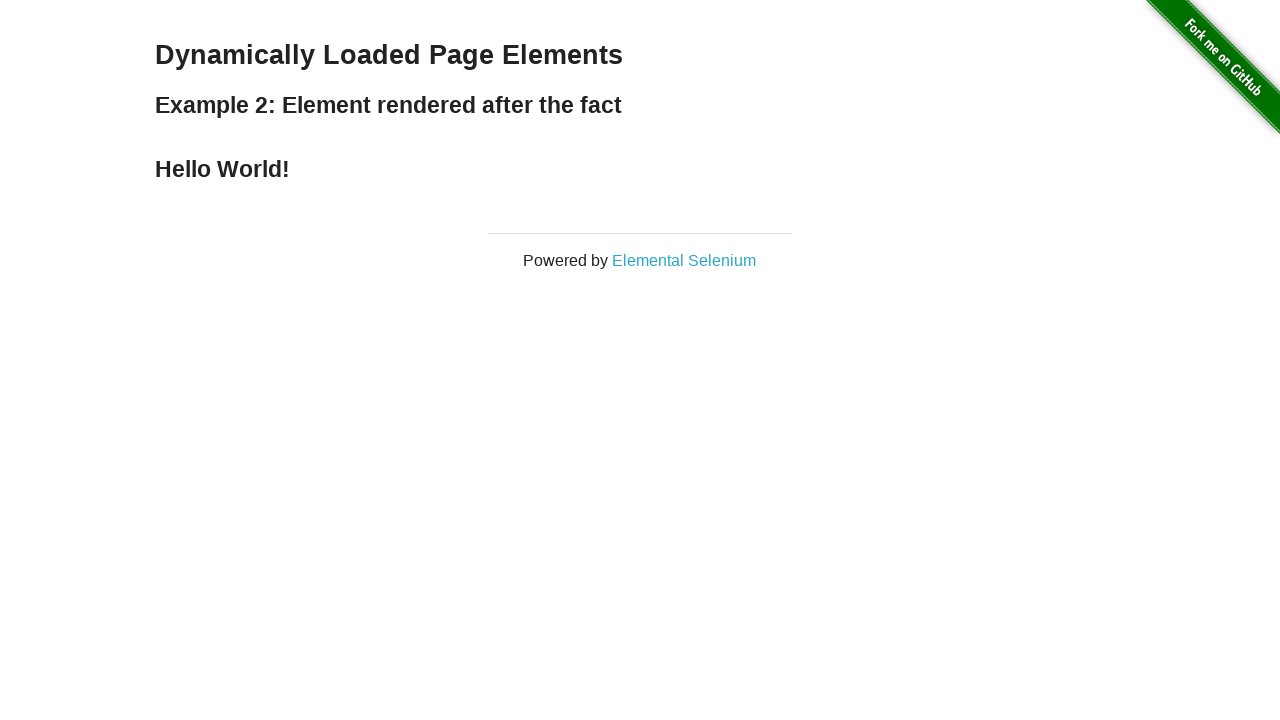